Tests a Bootstrap dropdown menu by clicking the dropdown button and verifying dropdown items are displayed

Starting URL: https://seleniumpractise.blogspot.com/2016/08/bootstrap-dropdown-example-for-selenium.html

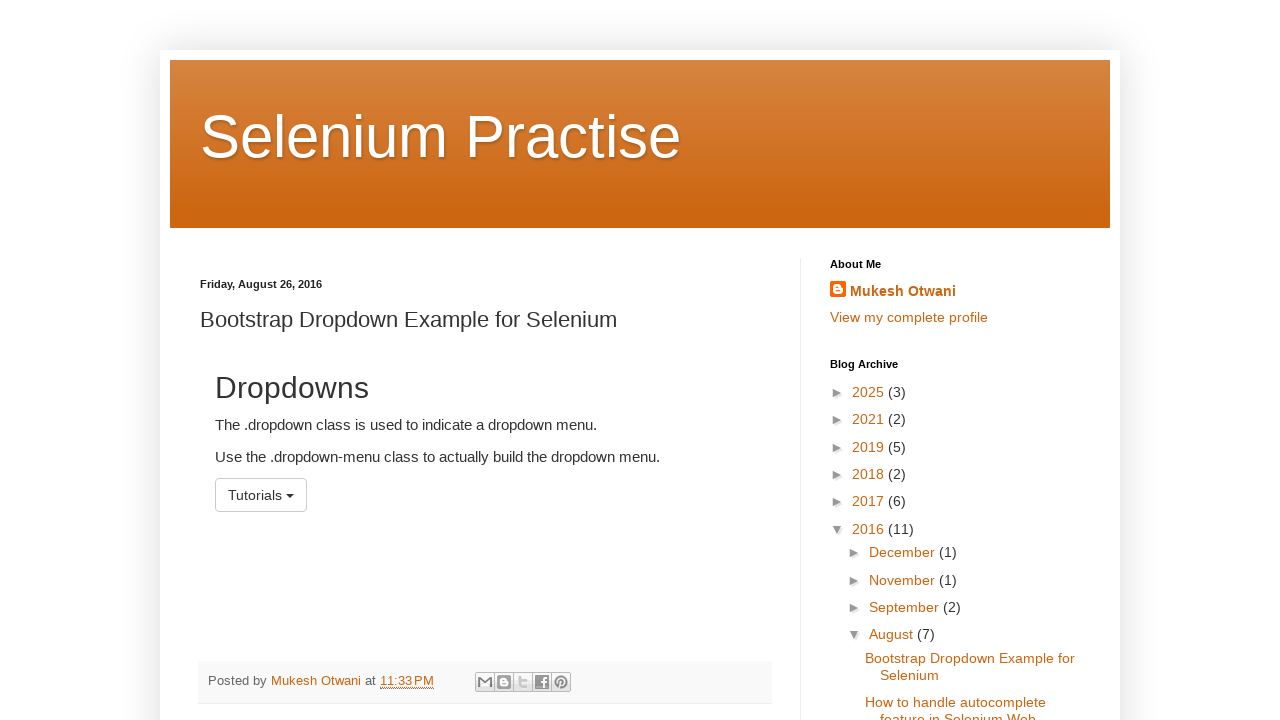

Clicked the Bootstrap dropdown menu button at (261, 495) on button#menu1
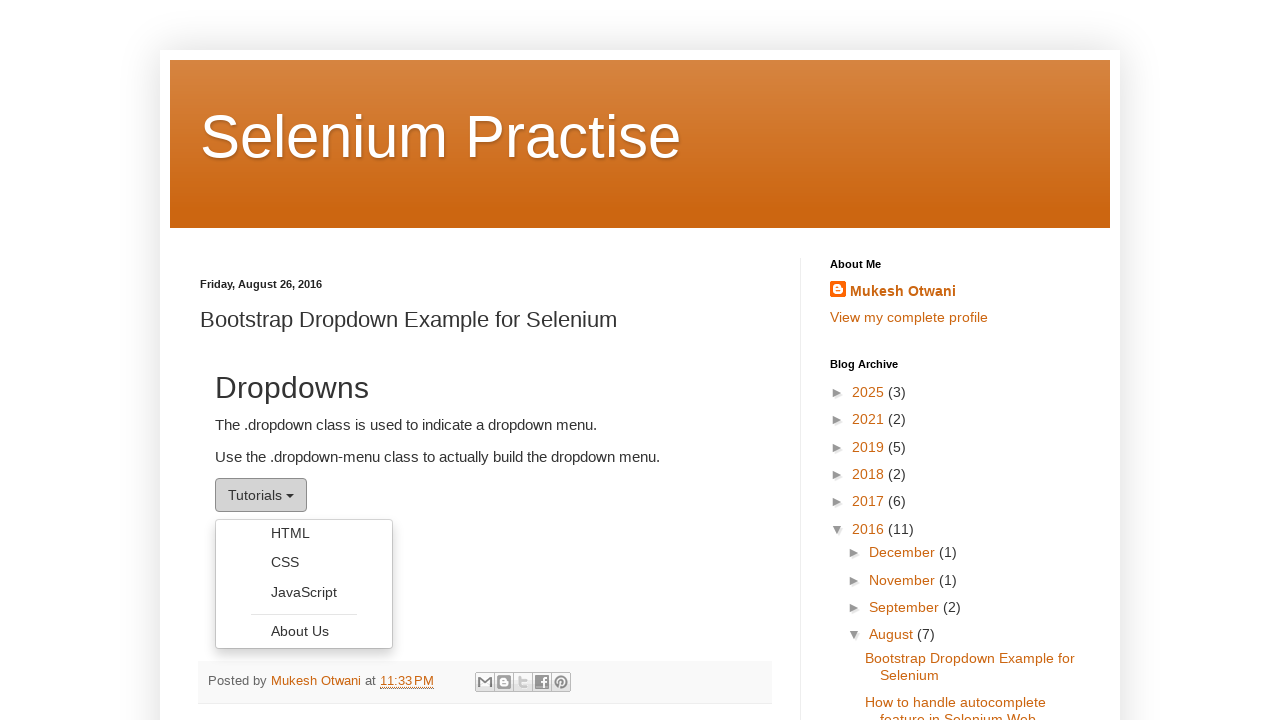

Dropdown items are now visible
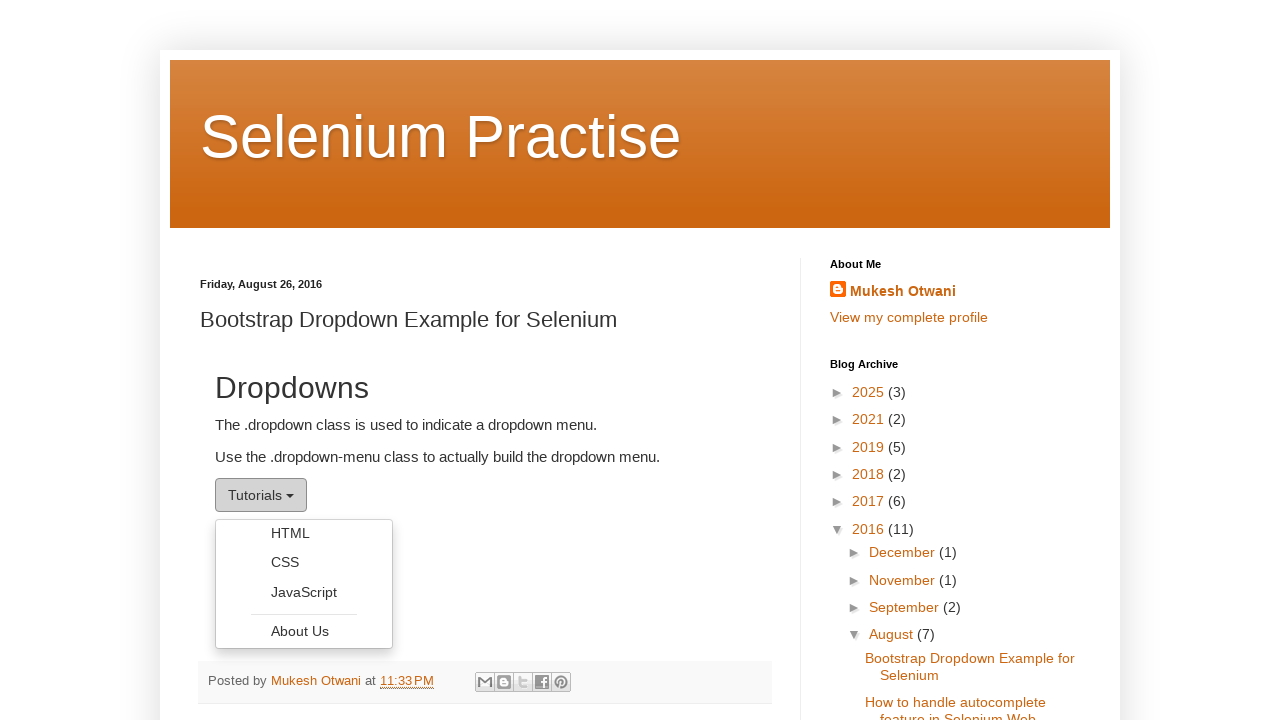

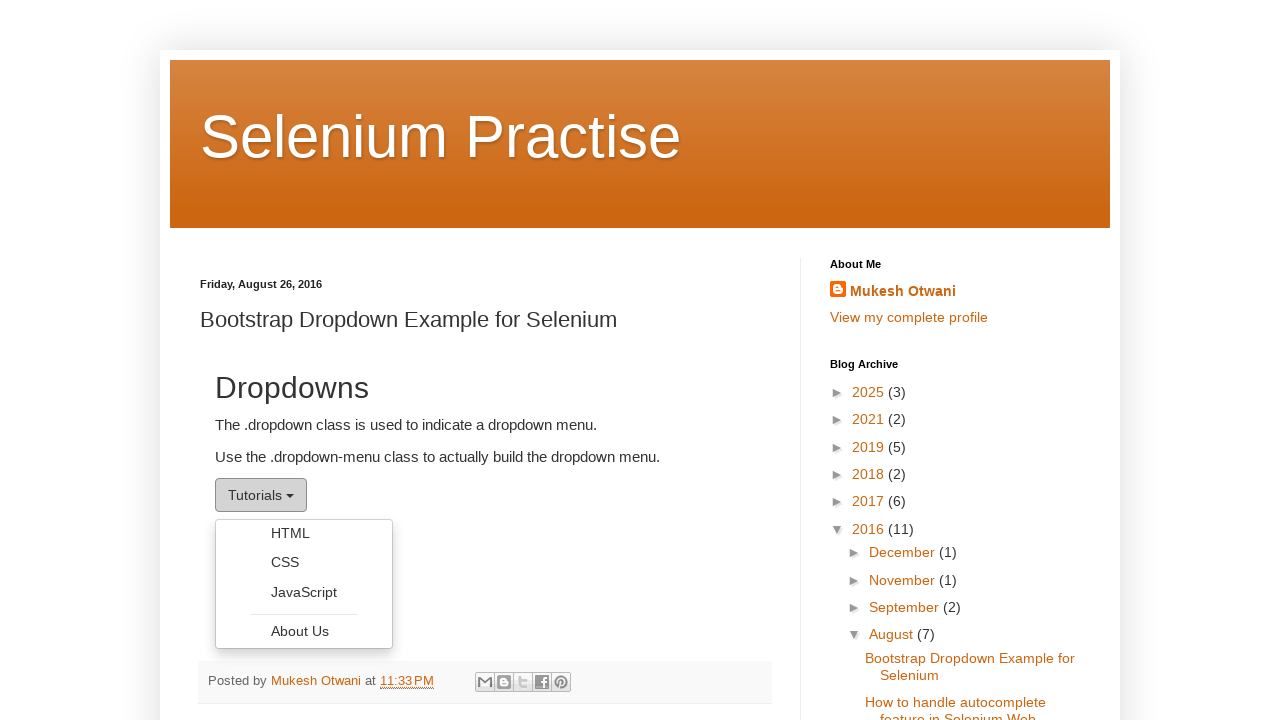